Tests nested frames by navigating to the nested frames page and verifying the top-right frame contains "RIGHT" text

Starting URL: https://the-internet.herokuapp.com/frames

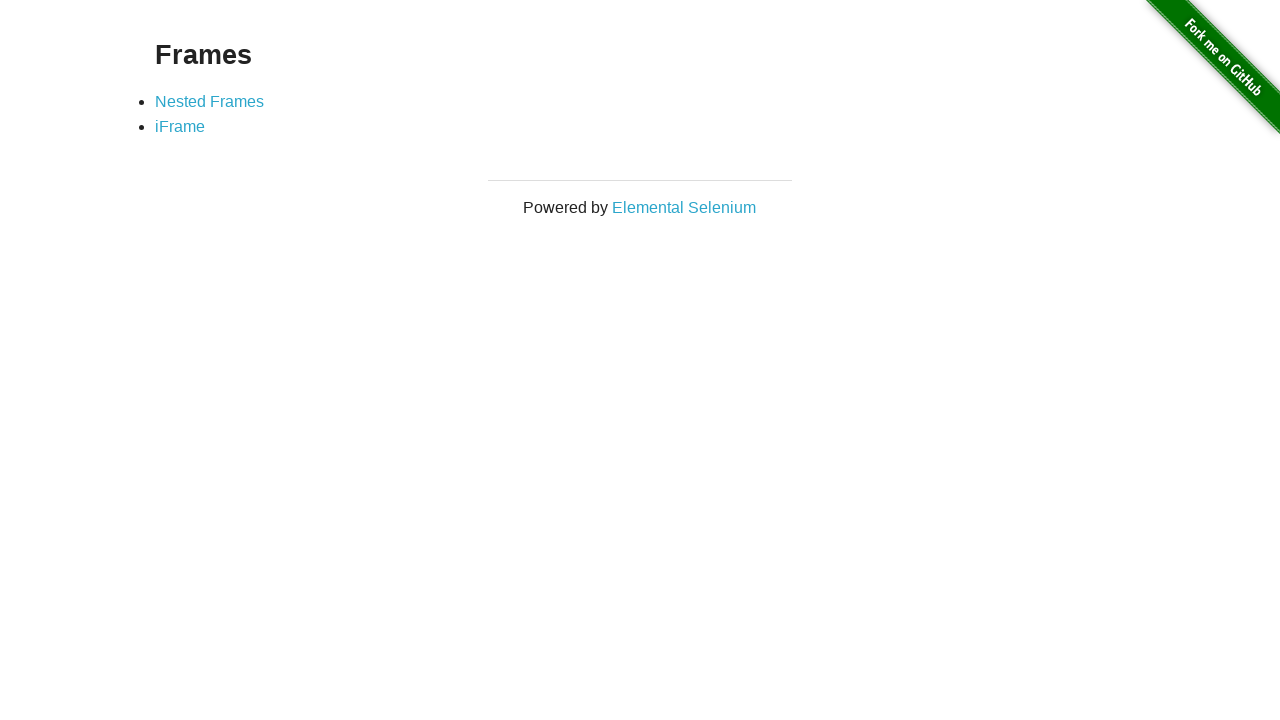

Clicked on Nested Frames link at (210, 101) on a[href='/nested_frames']
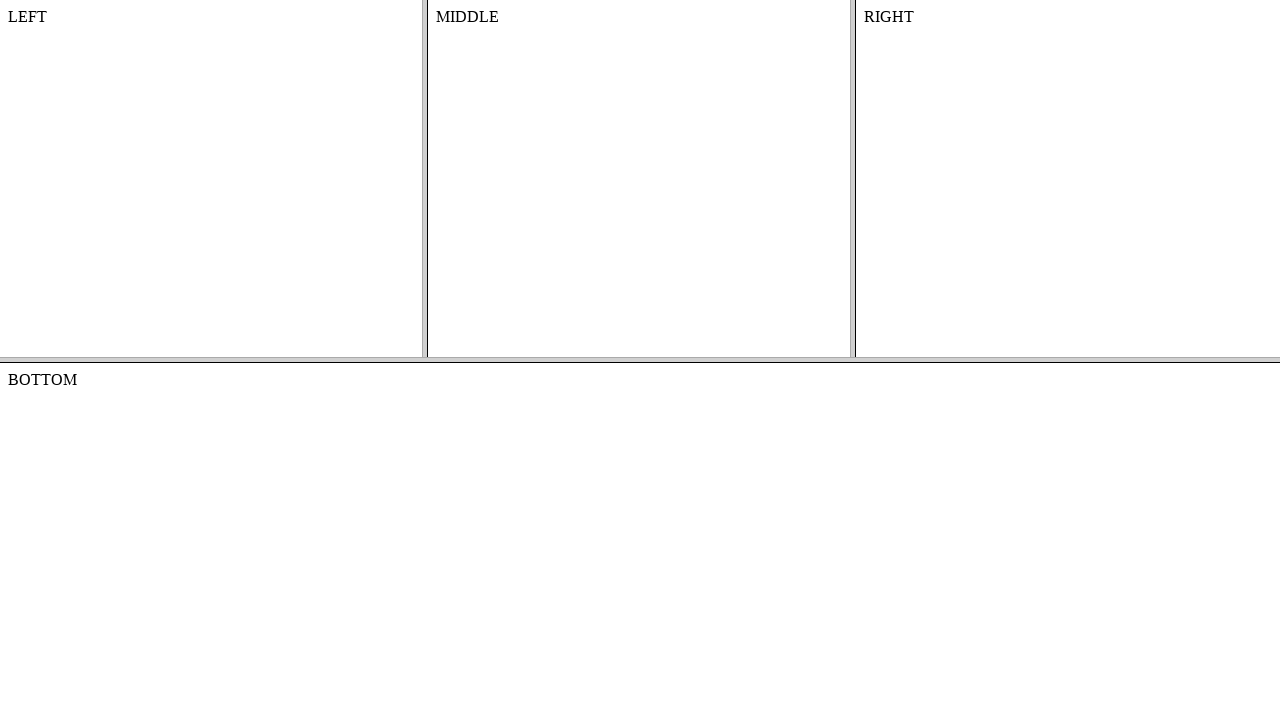

Nested frames page loaded
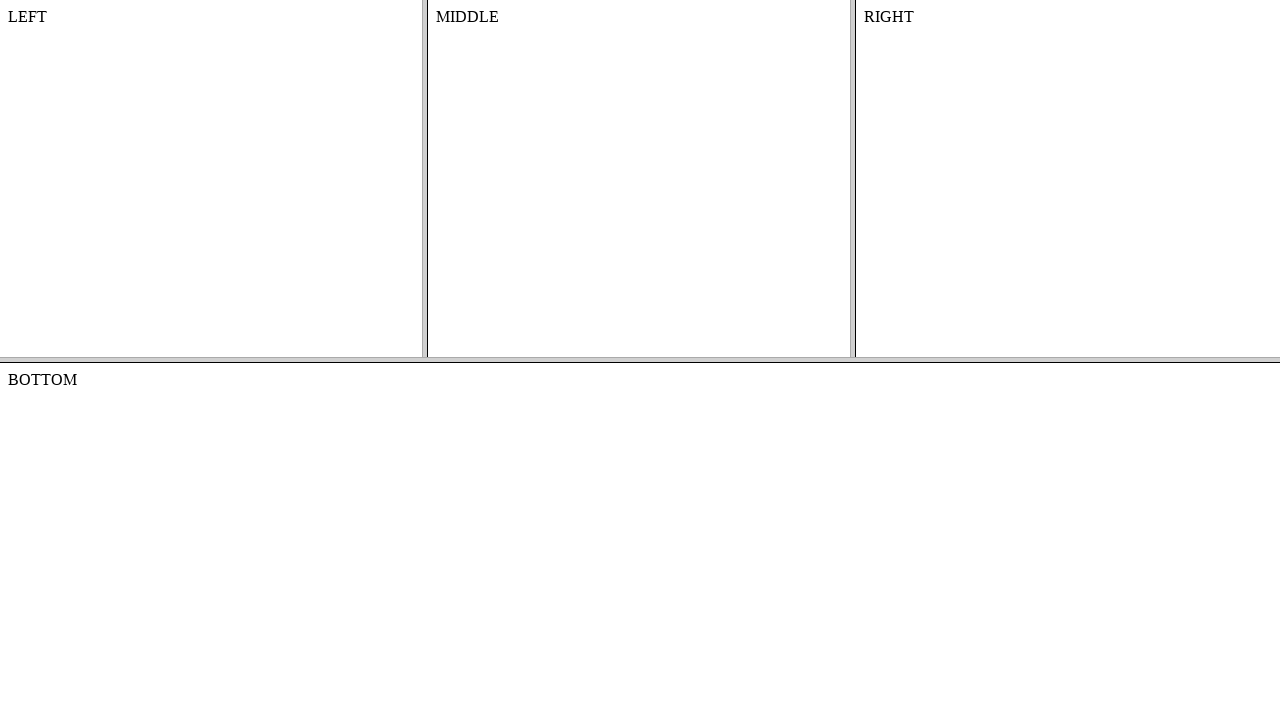

Located top frame
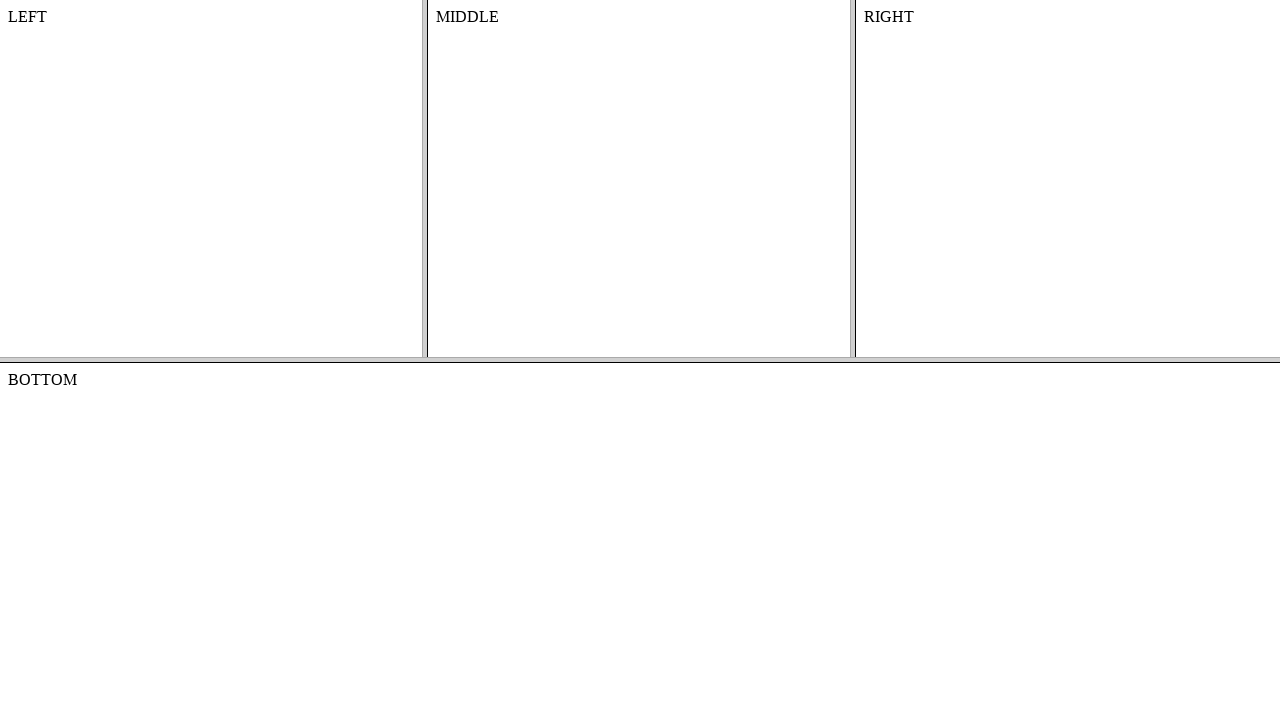

Located right frame within top frame
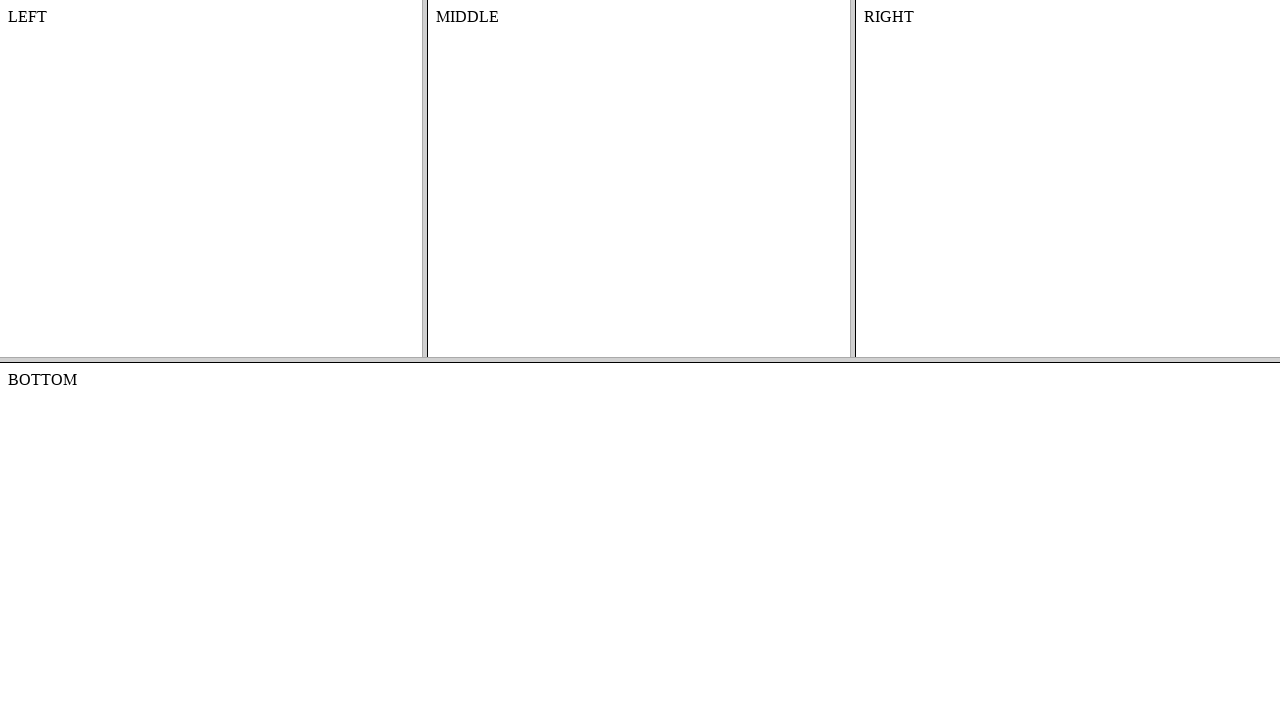

Retrieved text content from right frame body
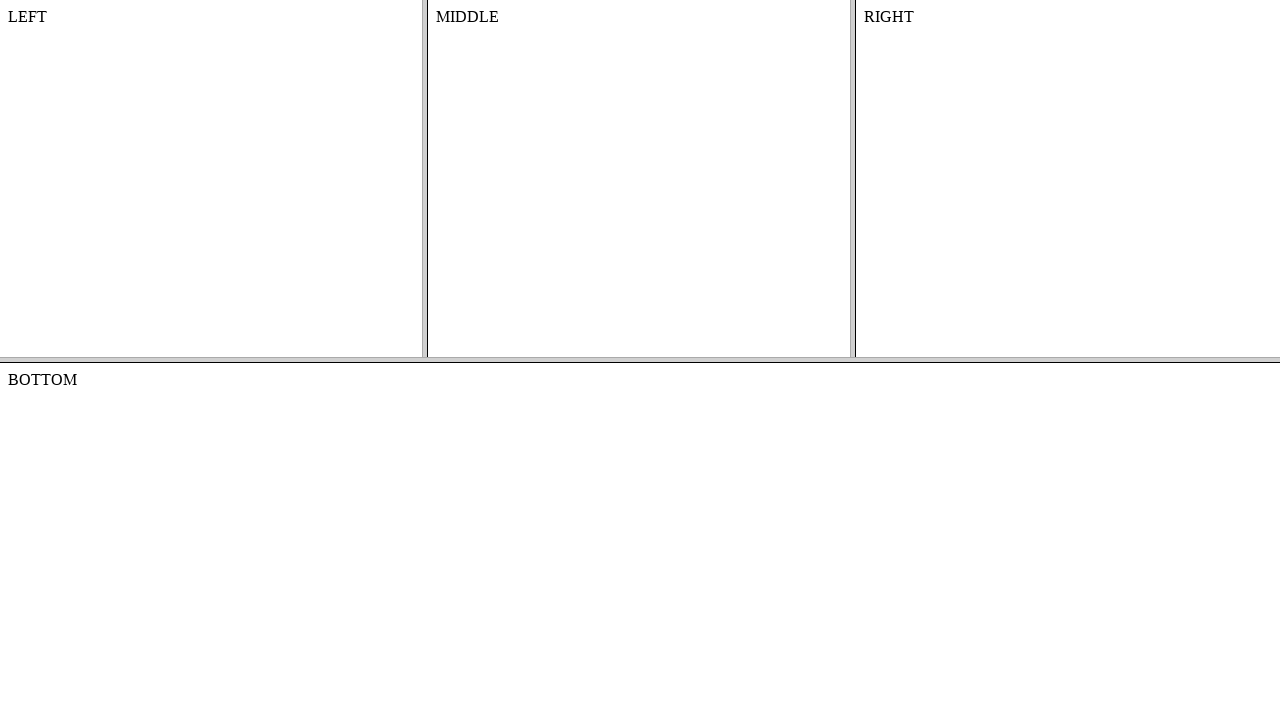

Verified right frame contains 'RIGHT' text
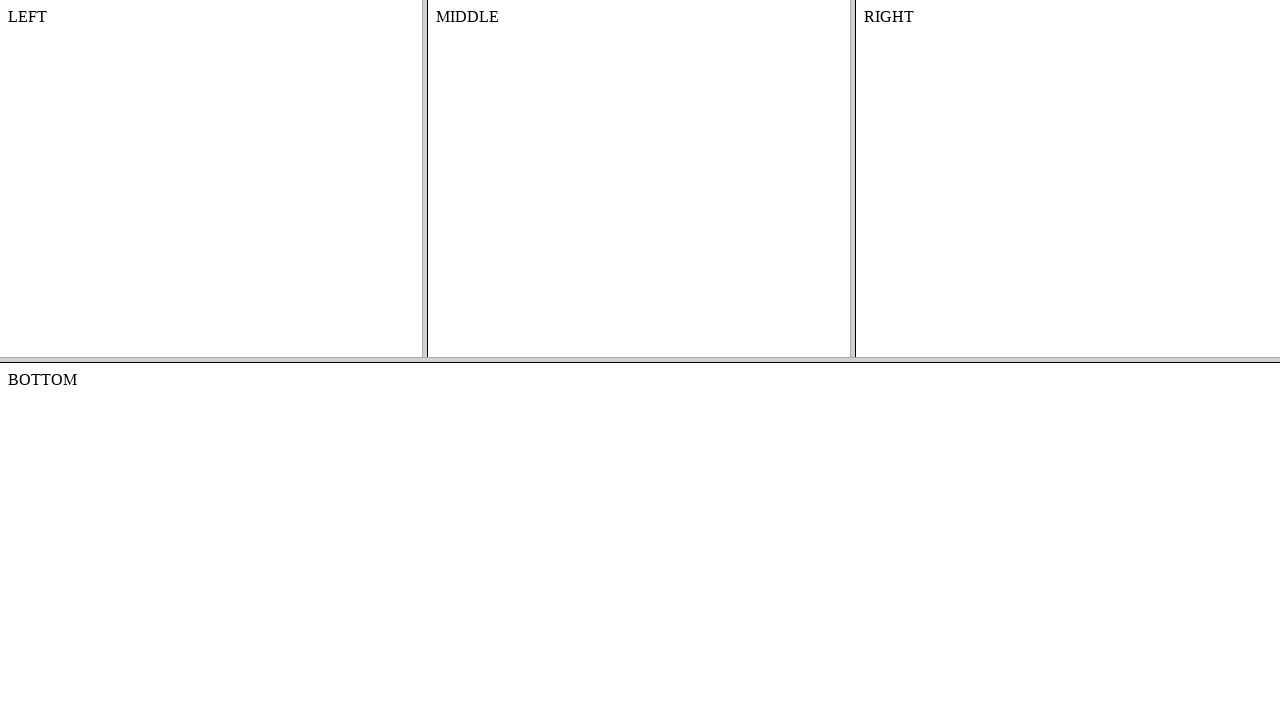

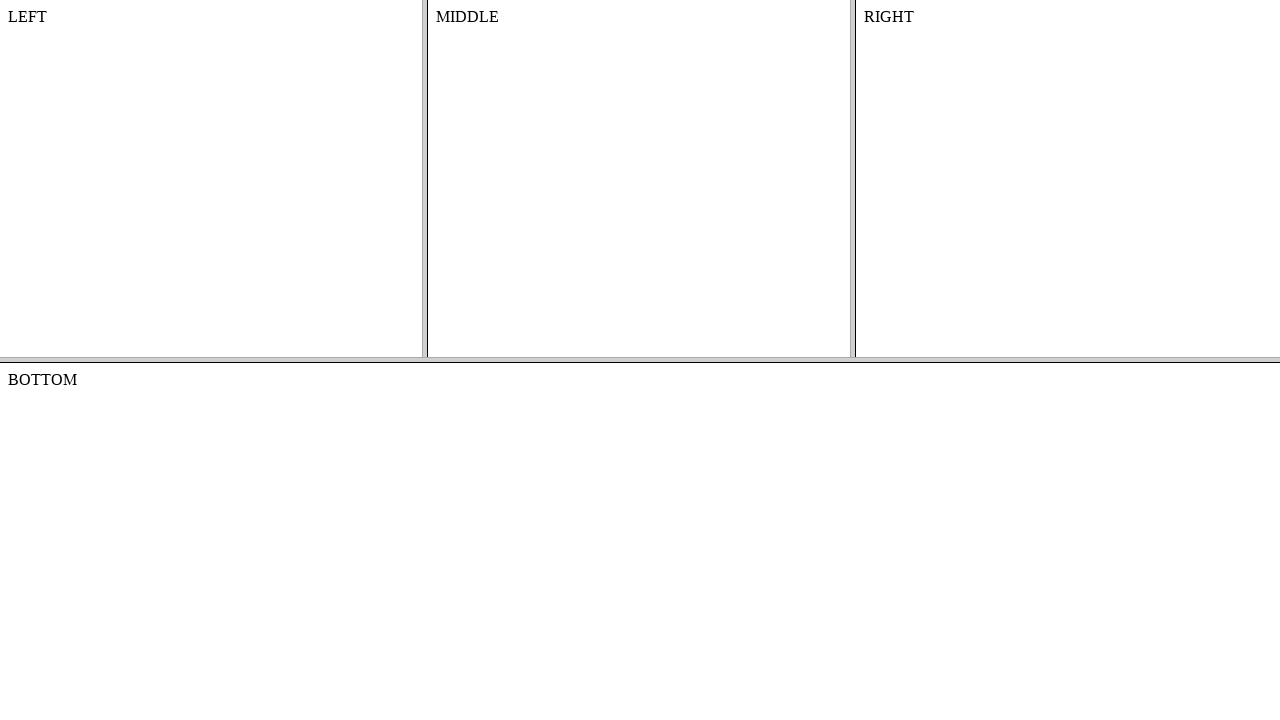